Tests text input validation by entering a single character and verifying an error message appears requiring 2 or more characters

Starting URL: https://www.qa-practice.com/elements/input/simple

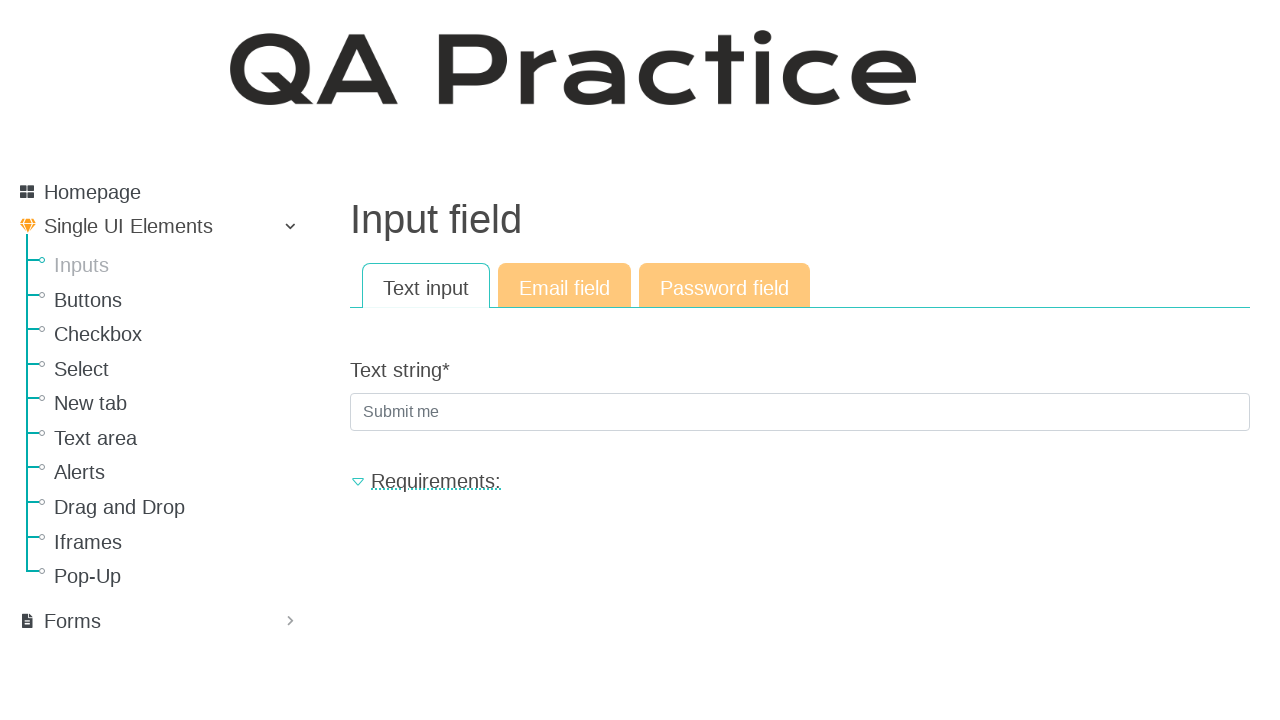

Filled text input with single character 'a' on #id_text_string
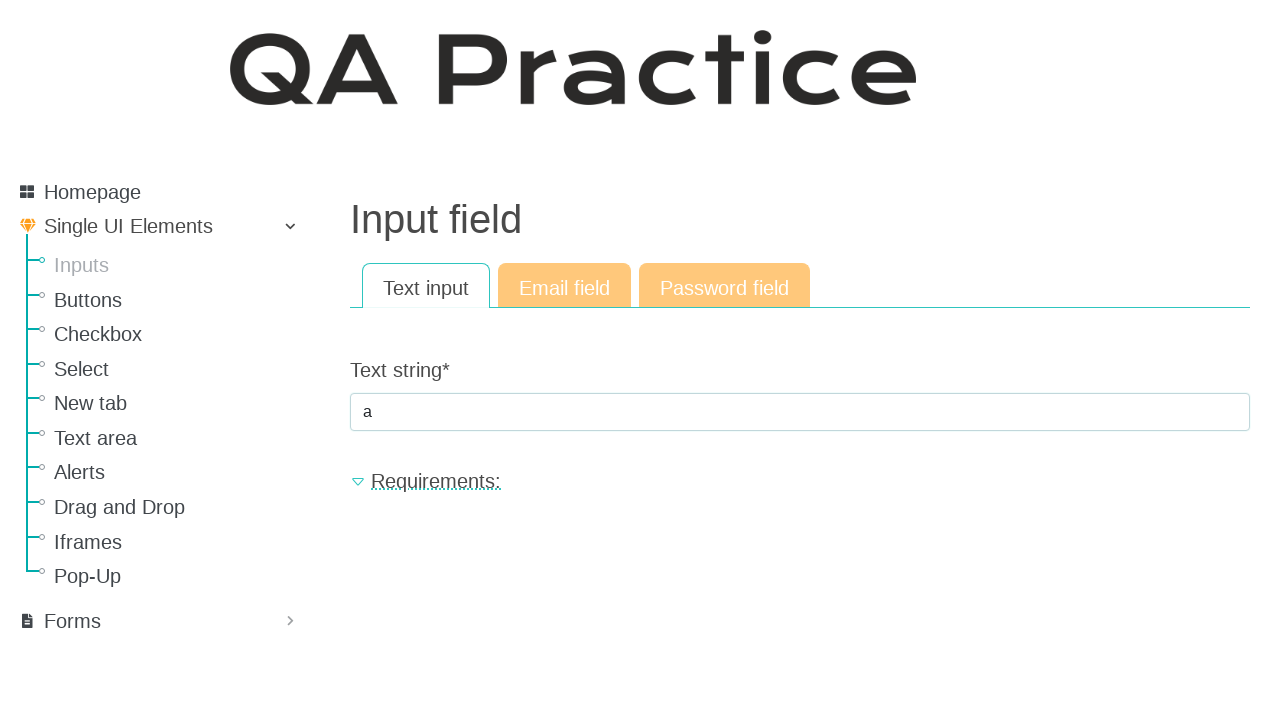

Pressed Enter to submit the form on #id_text_string
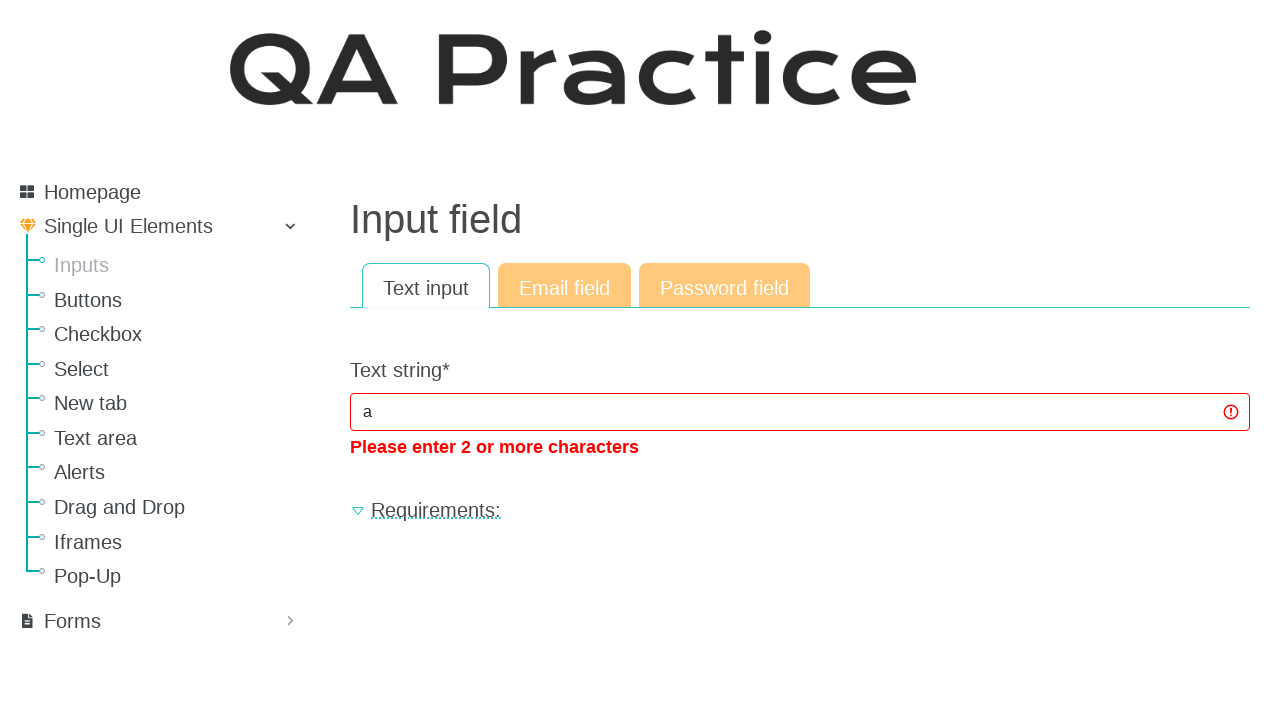

Verified error message appeared requiring 2 or more characters
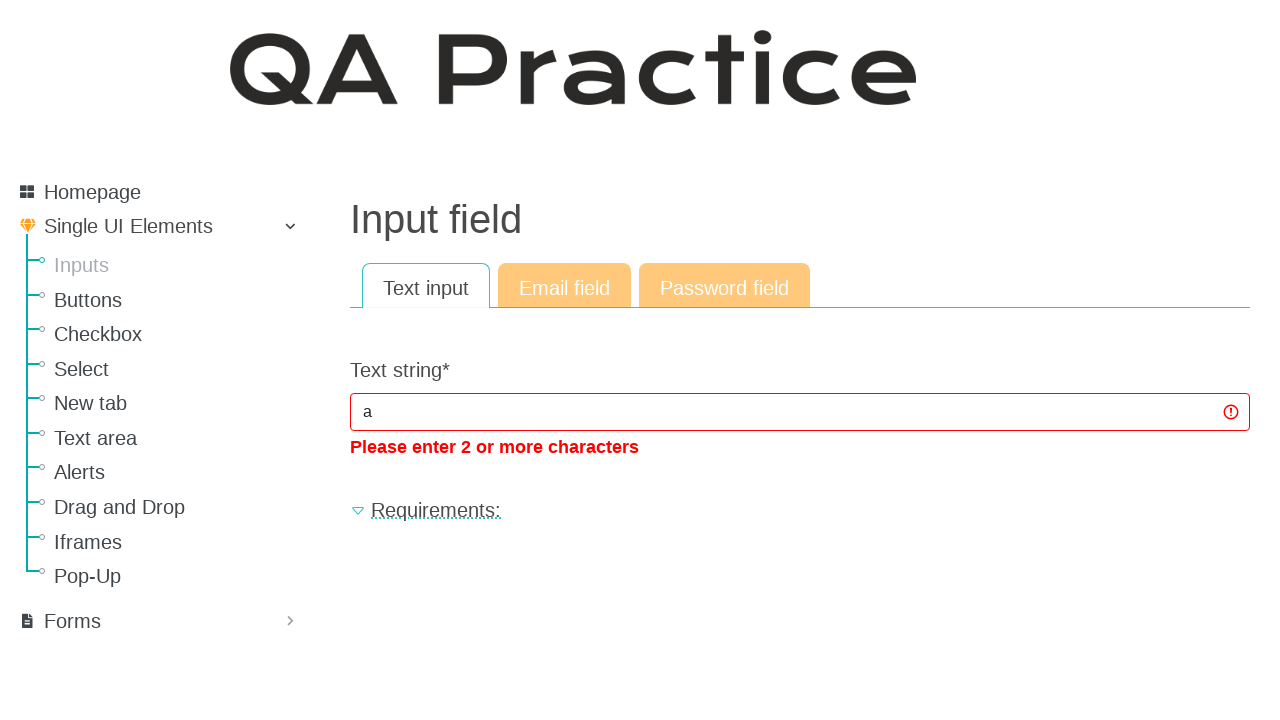

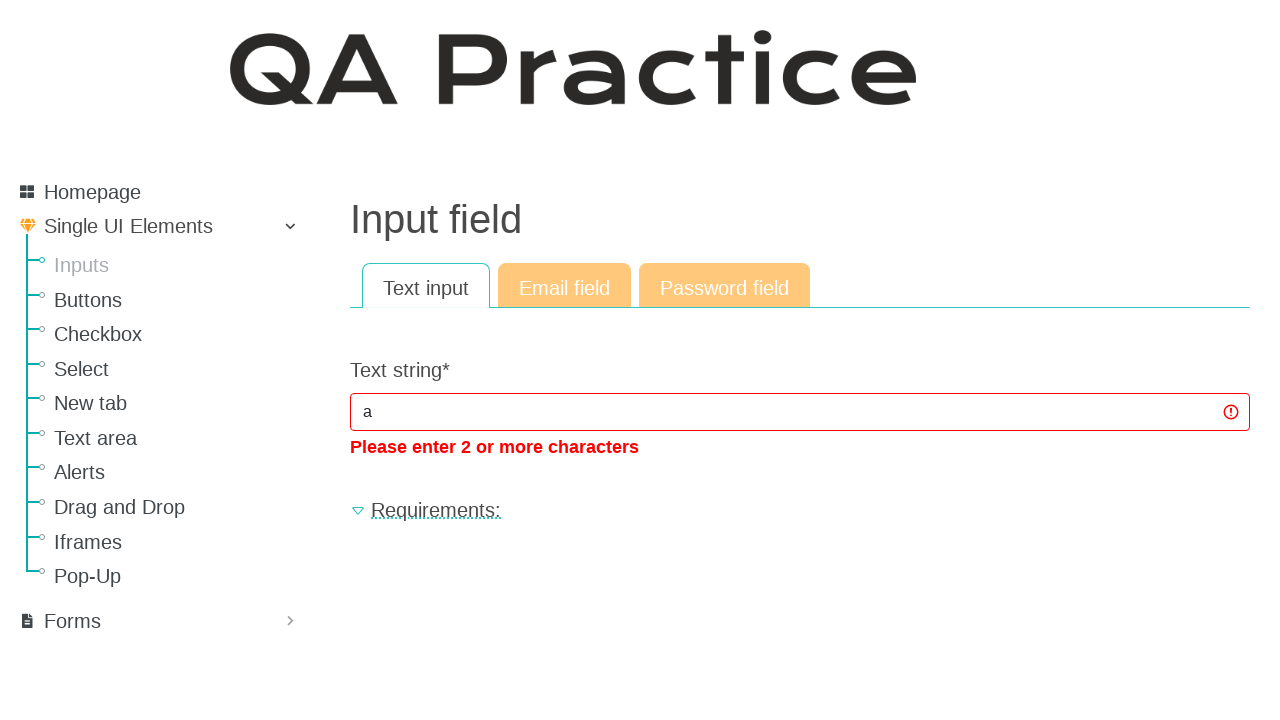